Navigates through The Internet test site by clicking on A/B Testing link, verifying page content, and then clicking on Elemental Selenium link

Starting URL: https://the-internet.herokuapp.com/

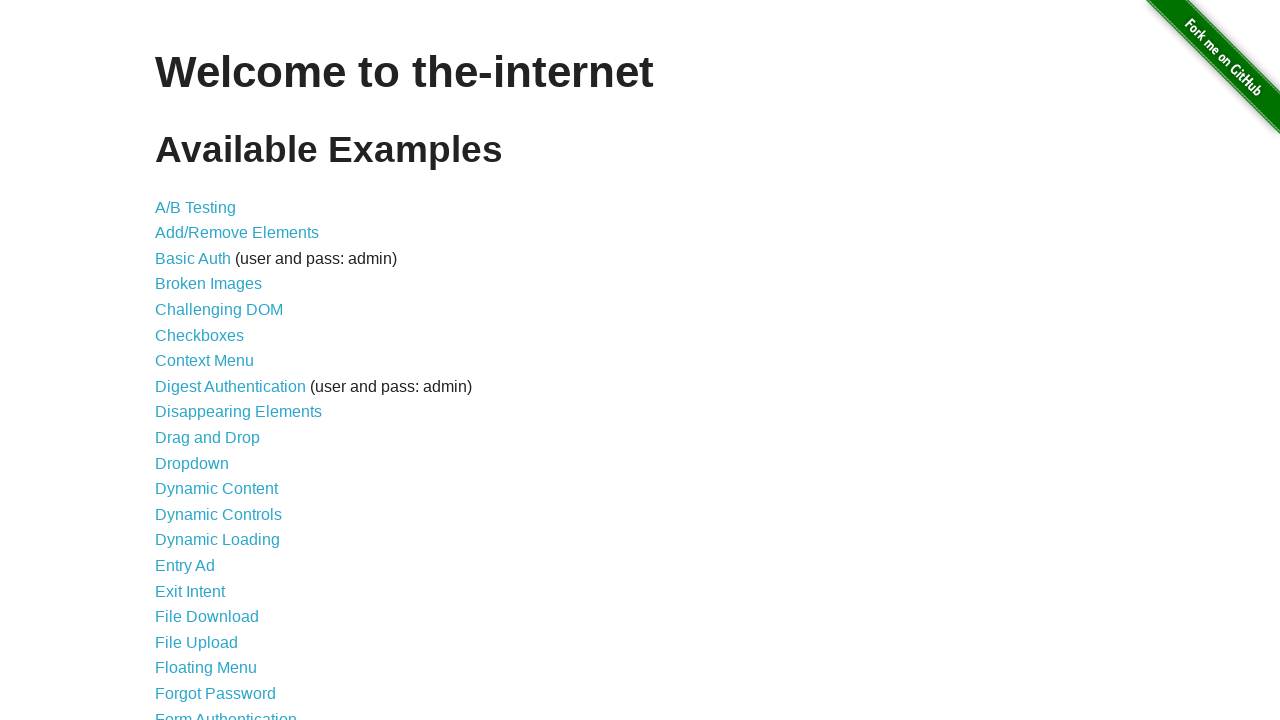

Navigated to The Internet test site
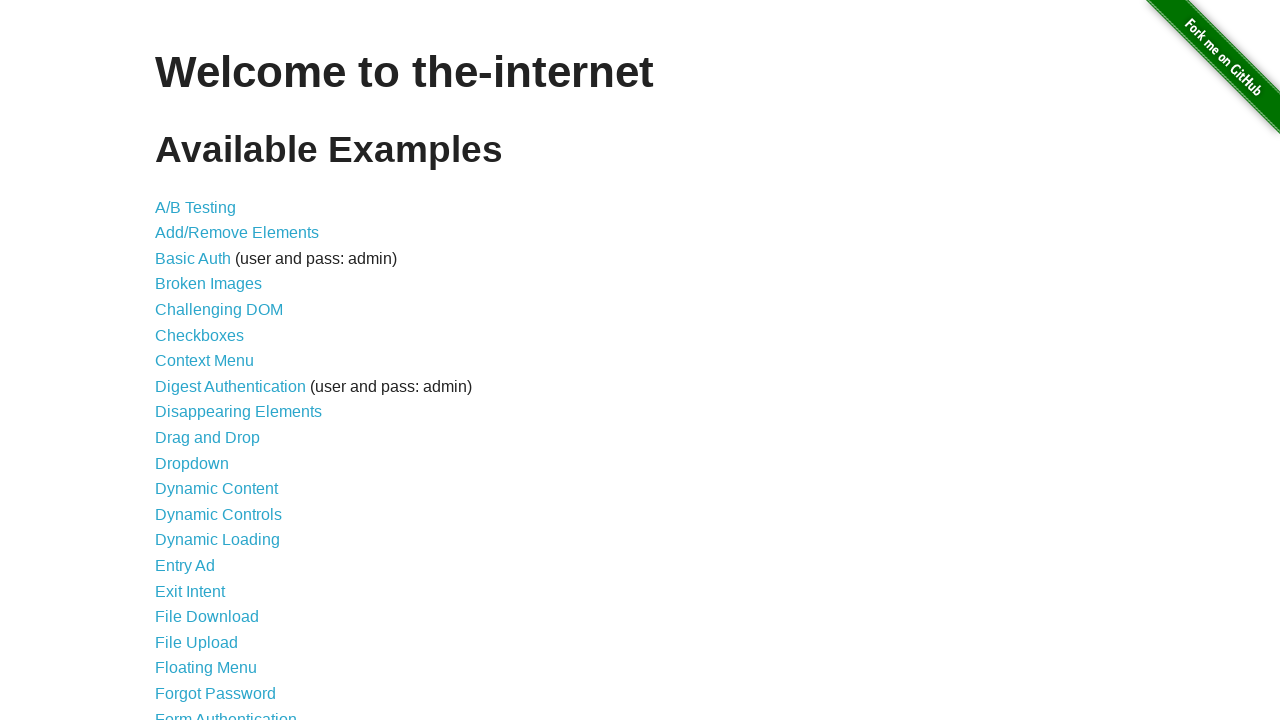

Clicked on A/B Testing link at (196, 207) on xpath=//a[contains(text(),'A/B Testing')]
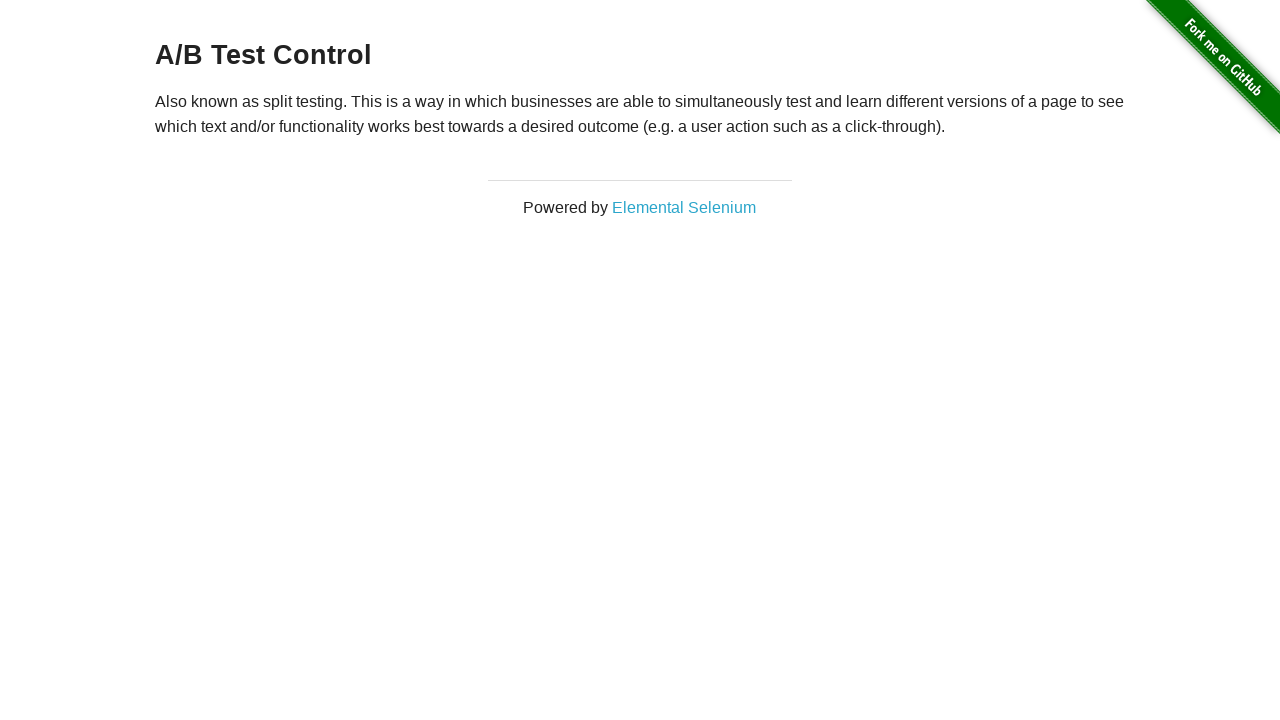

Header element loaded on A/B Testing page
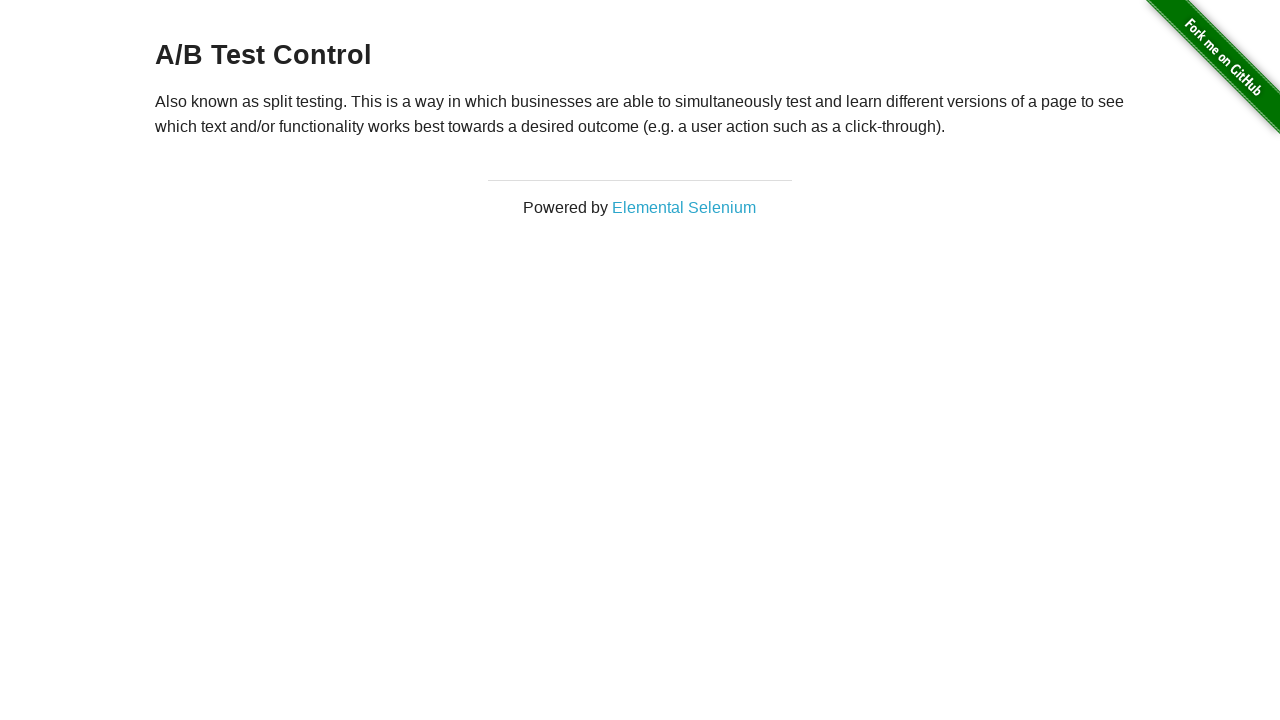

Verified paragraph text 'Also known' is present
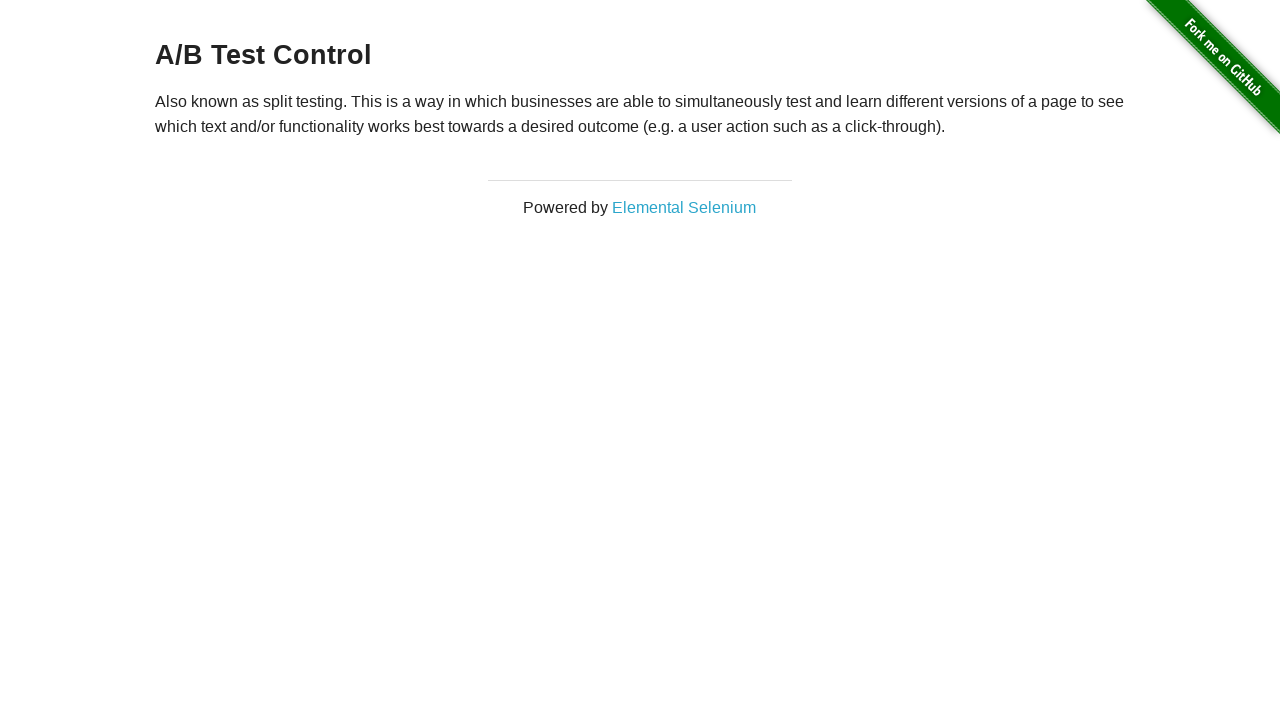

Clicked on Elemental Selenium link at (684, 207) on xpath=//a[contains(text(),'Elemental')]
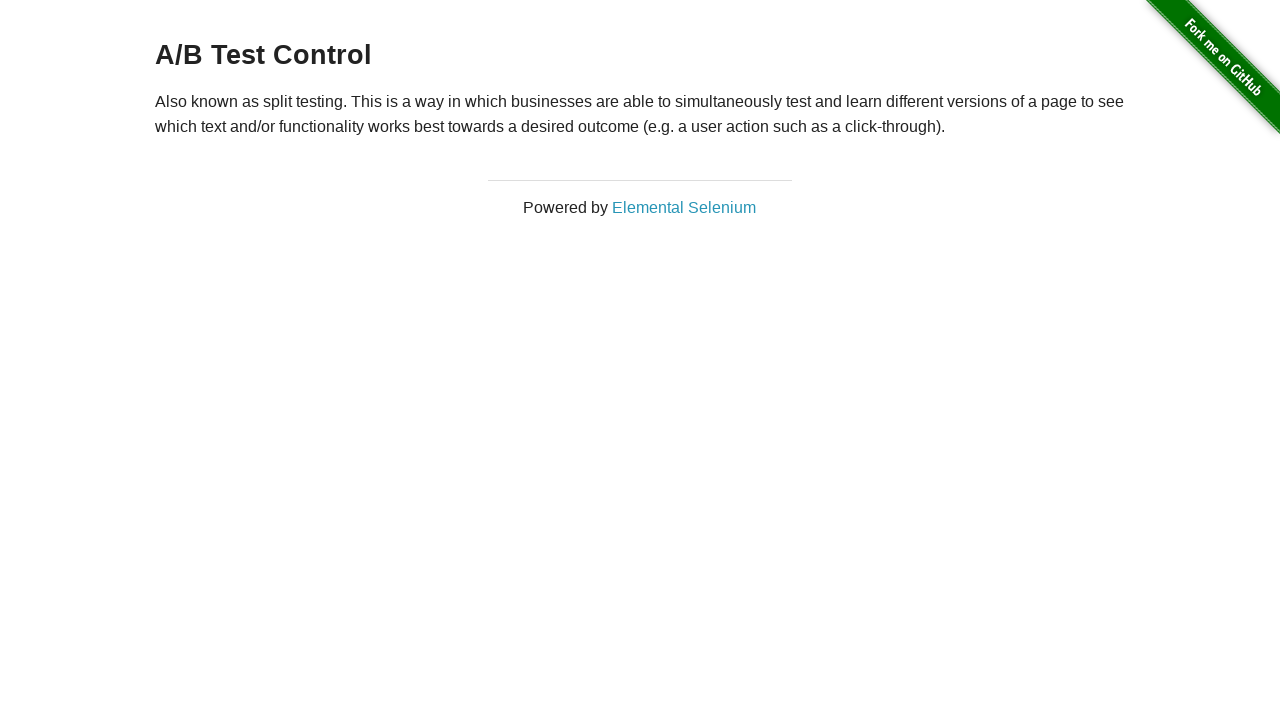

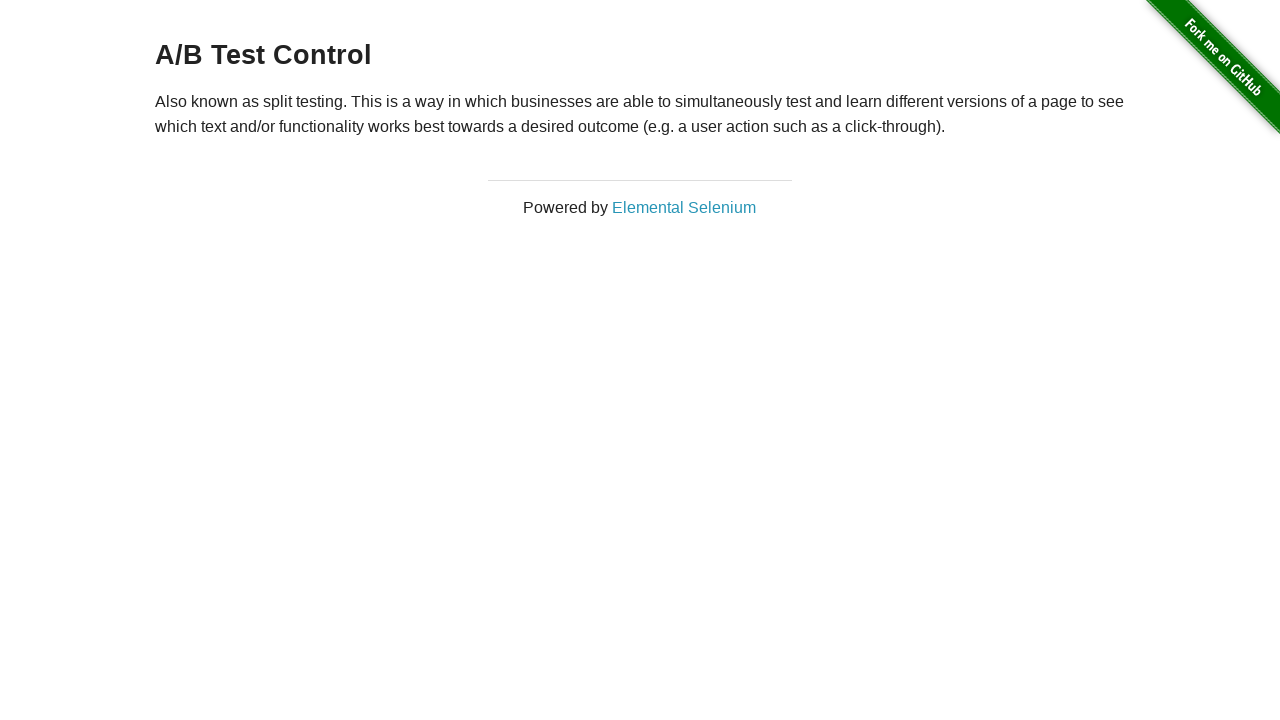